Tests a passenger count dropdown by opening the passenger selector and incrementing the adult passenger count multiple times using the increment button.

Starting URL: https://rahulshettyacademy.com/dropdownsPractise/

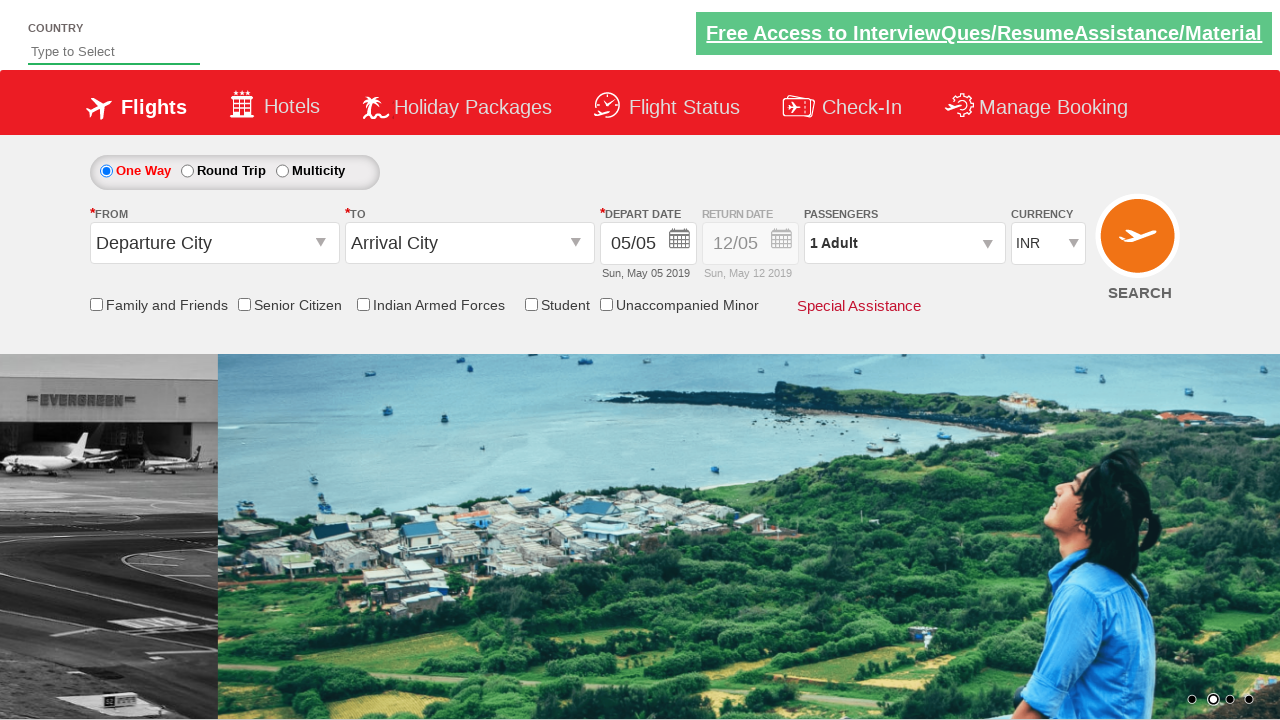

Clicked on passenger info dropdown to activate options at (904, 243) on #divpaxinfo
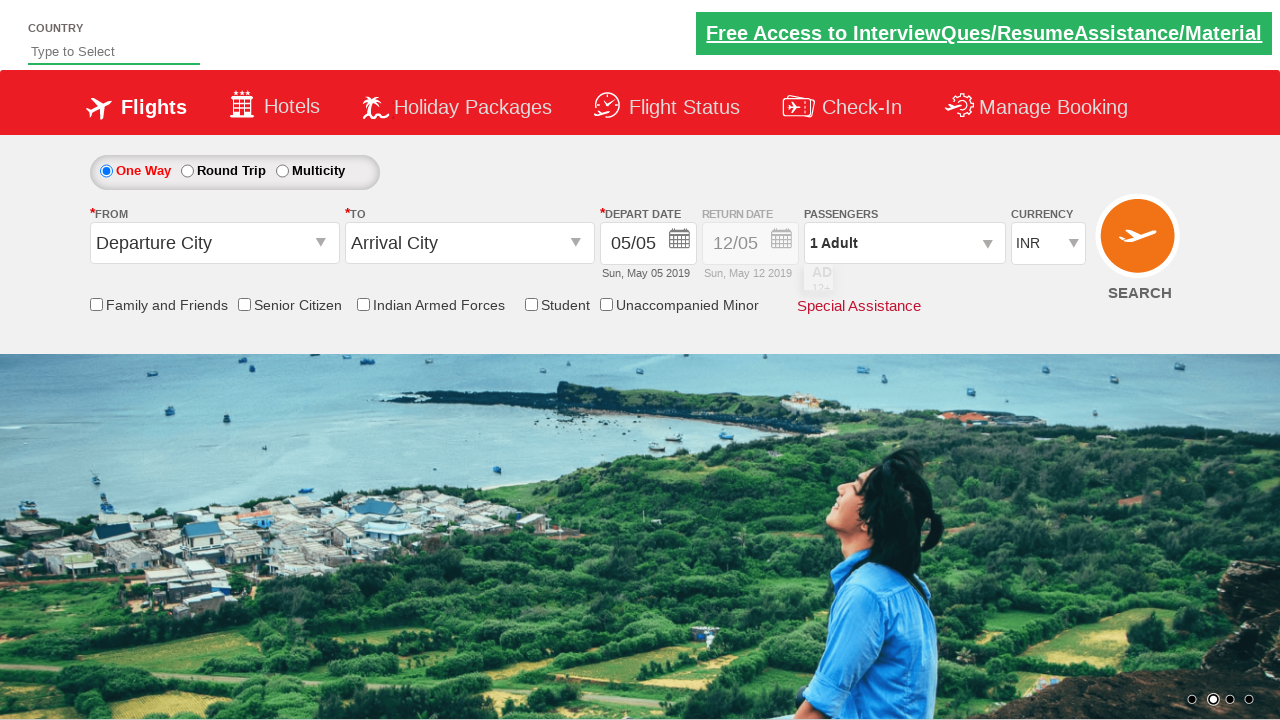

Adult increment button became visible in dropdown
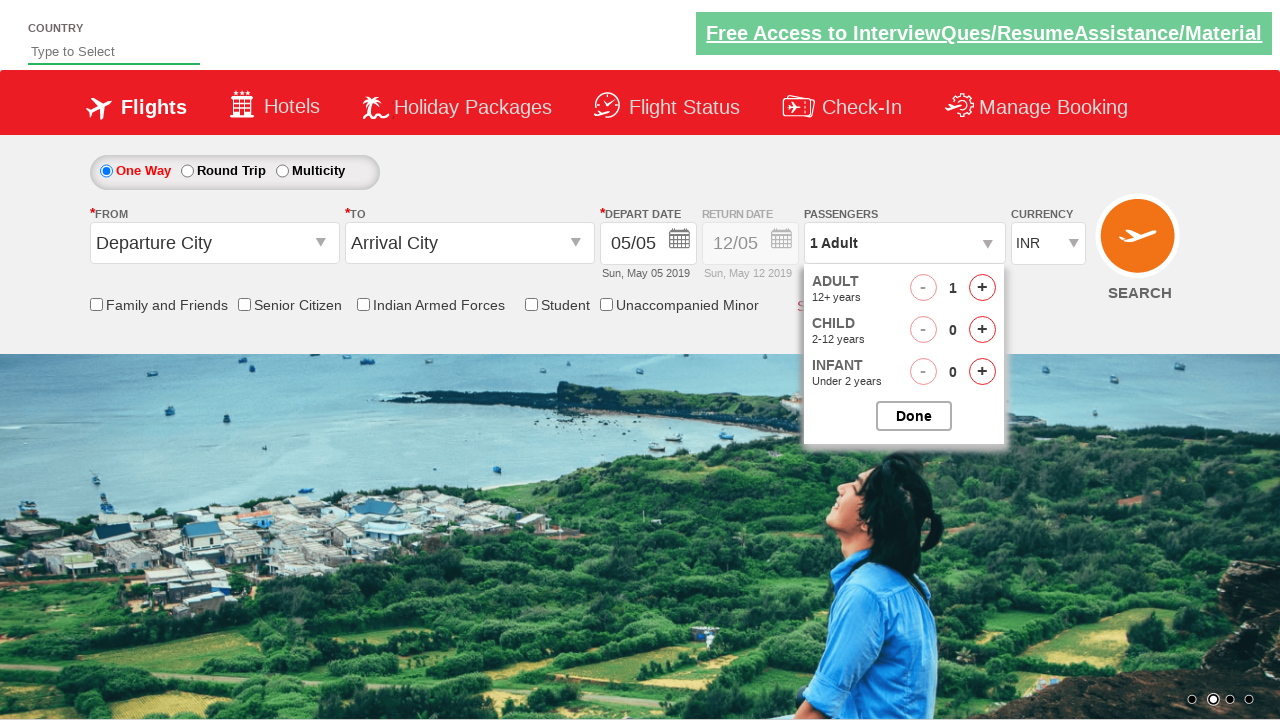

Clicked adult increment button (first increment) at (982, 288) on #hrefIncAdt
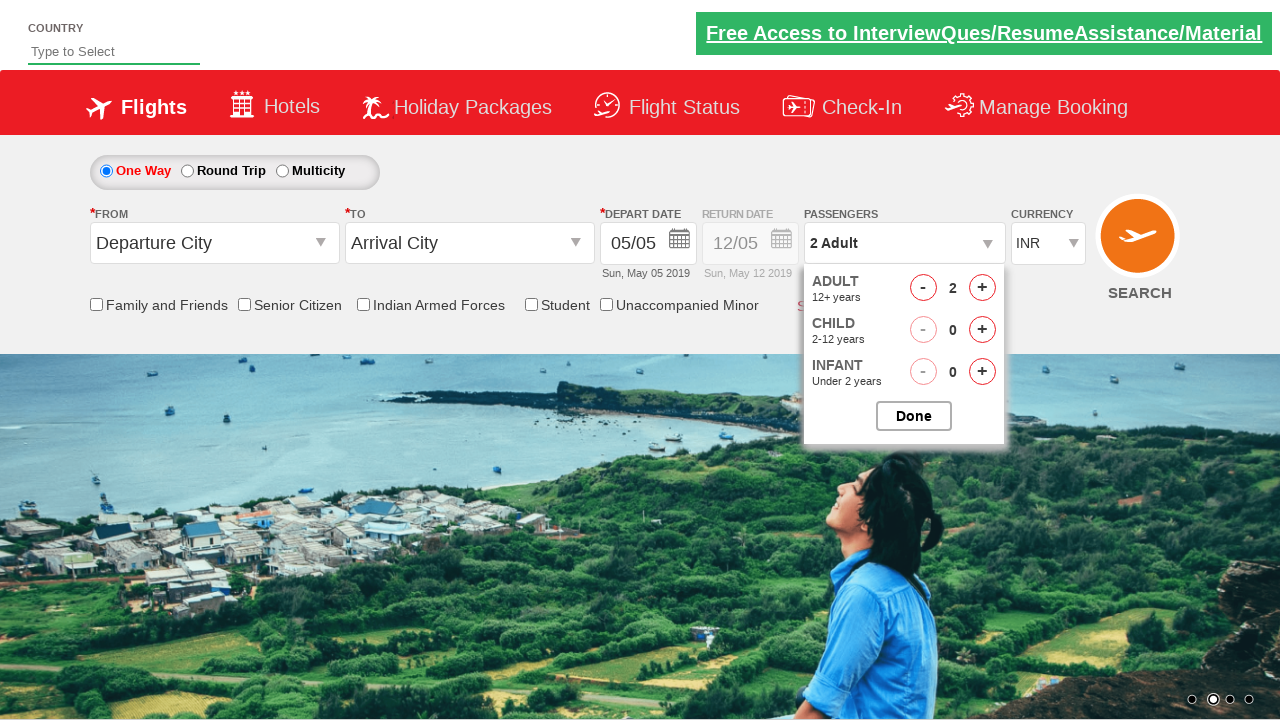

Clicked adult increment button (second increment) at (982, 288) on #hrefIncAdt
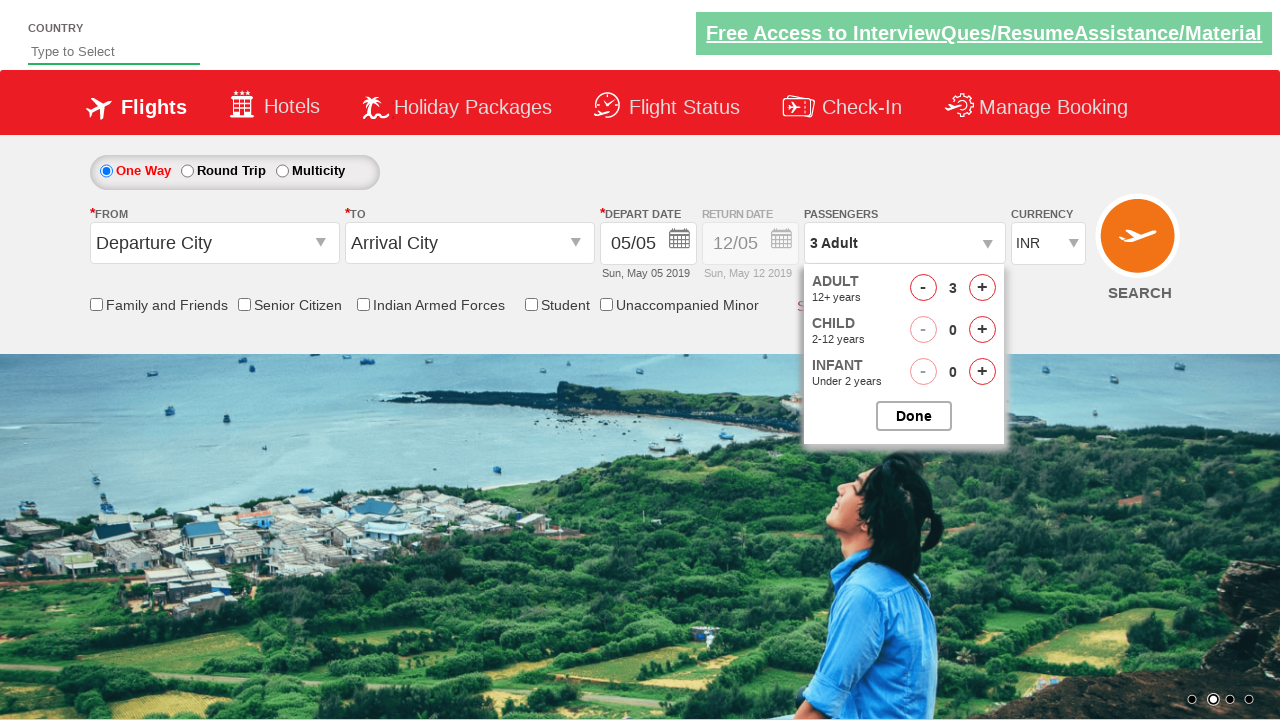

Clicked adult increment button (third increment) at (982, 288) on #hrefIncAdt
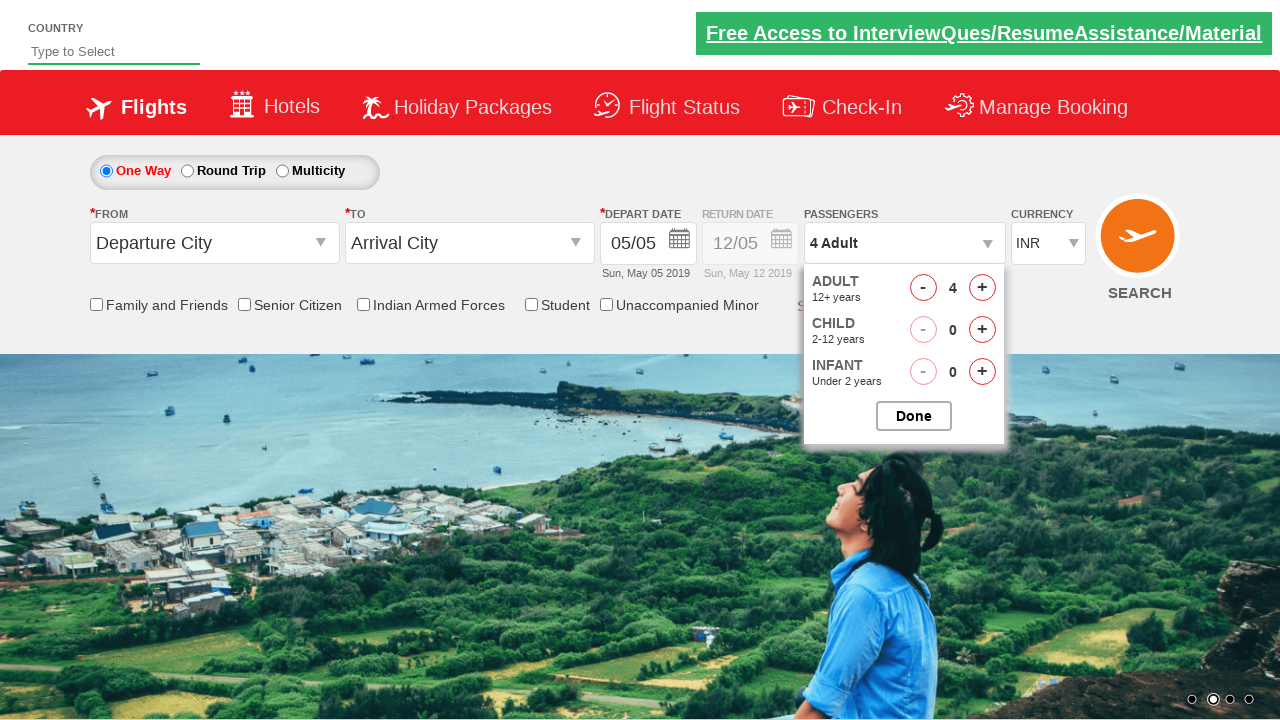

Verified passenger info dropdown reflects the changes
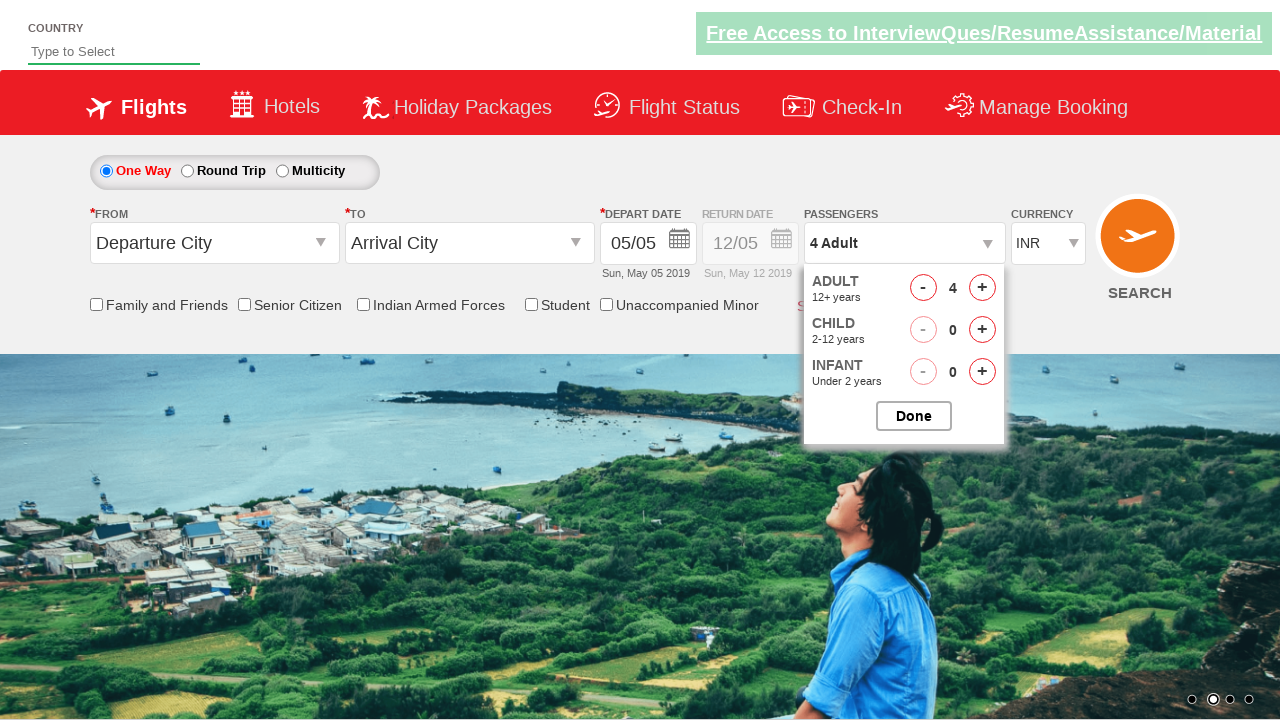

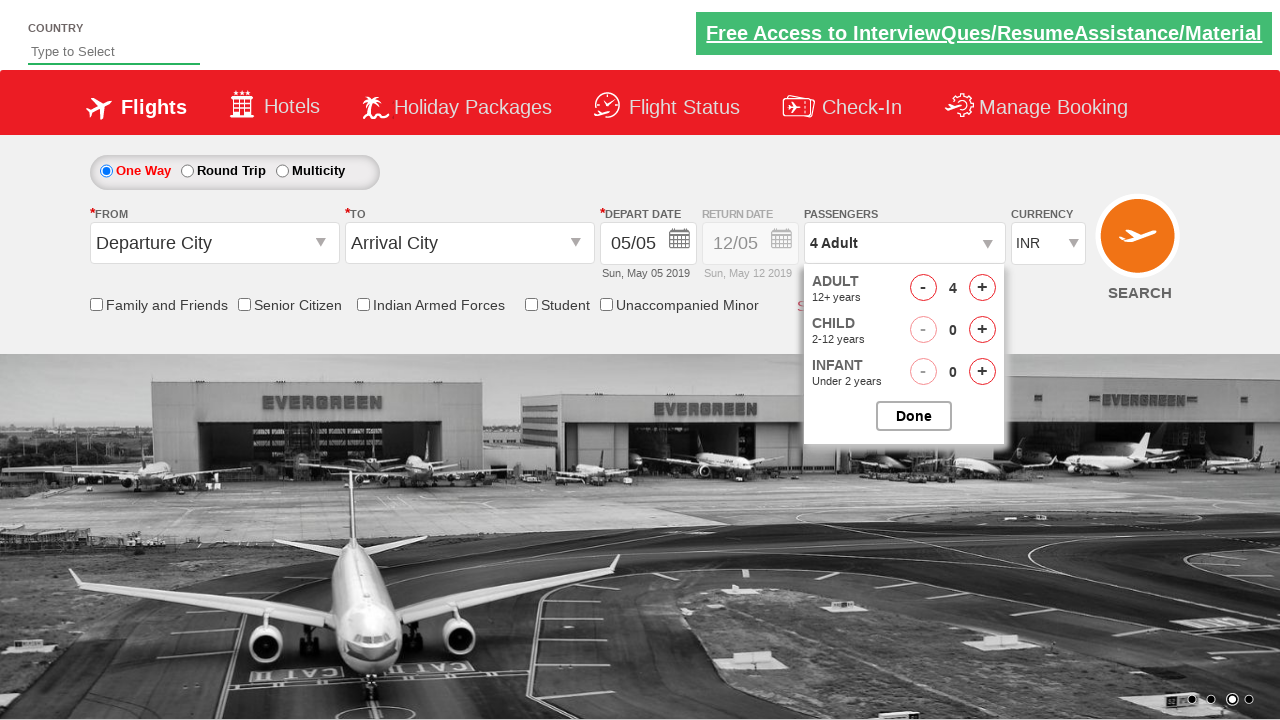